Tests that the counter displays the current number of todo items

Starting URL: https://todo-app.serenity-js.org/#/

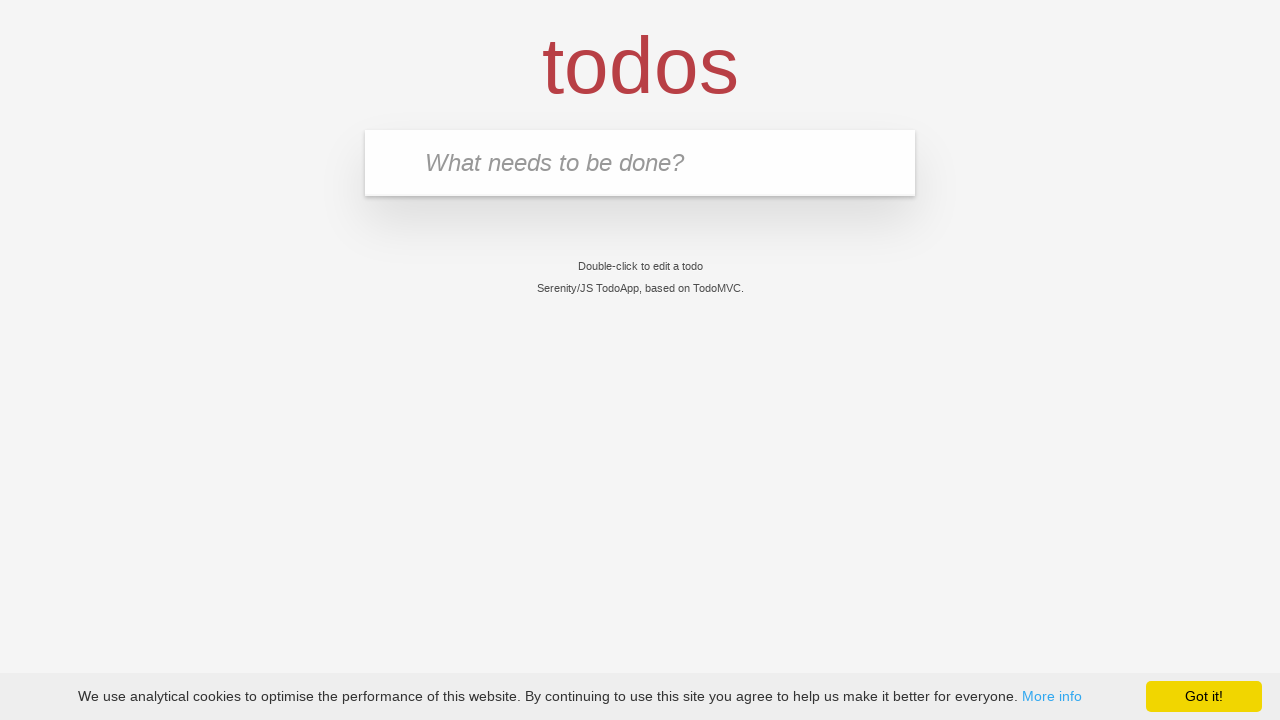

Filled new todo input with 'buy some cheese' on .new-todo
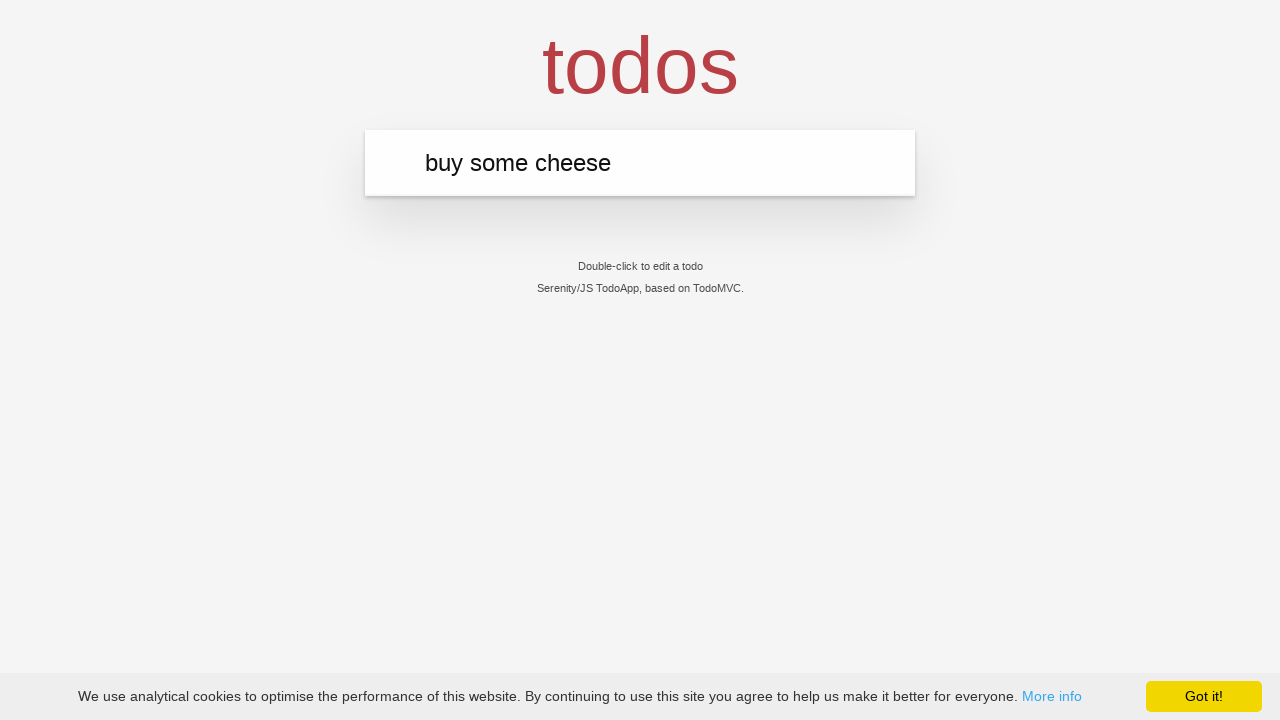

Pressed Enter to add first todo item on .new-todo
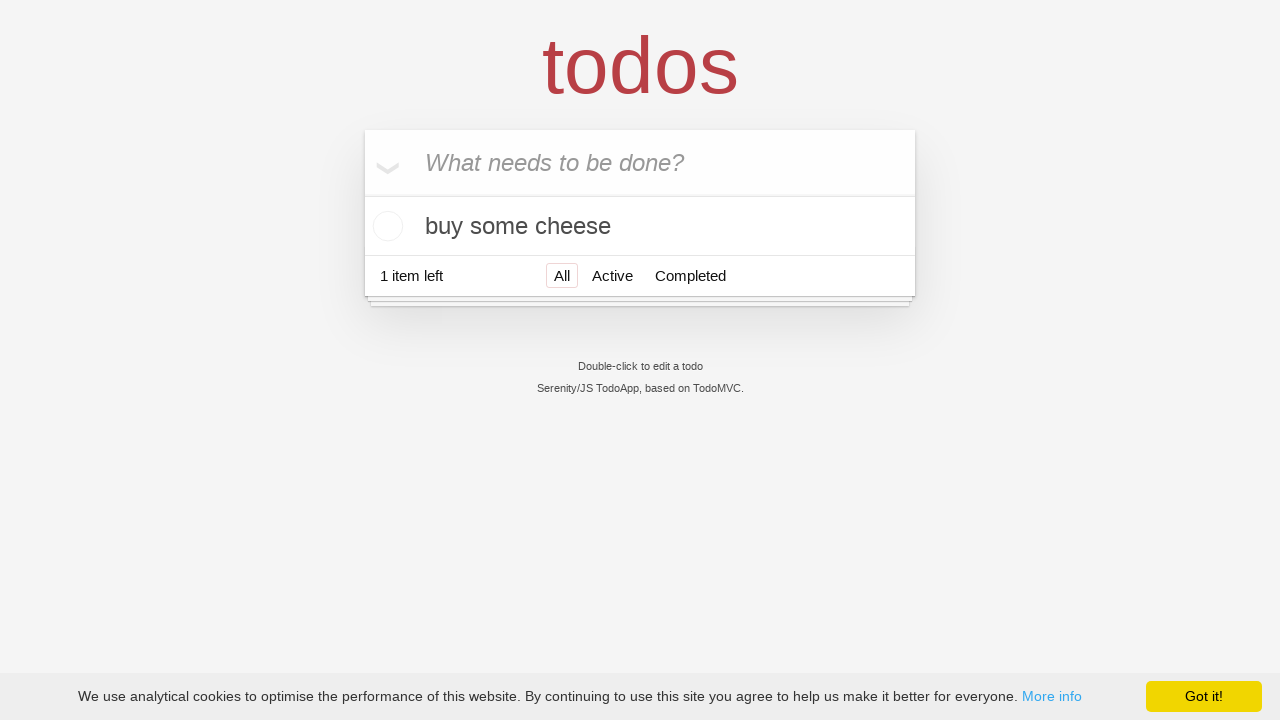

Todo counter element loaded
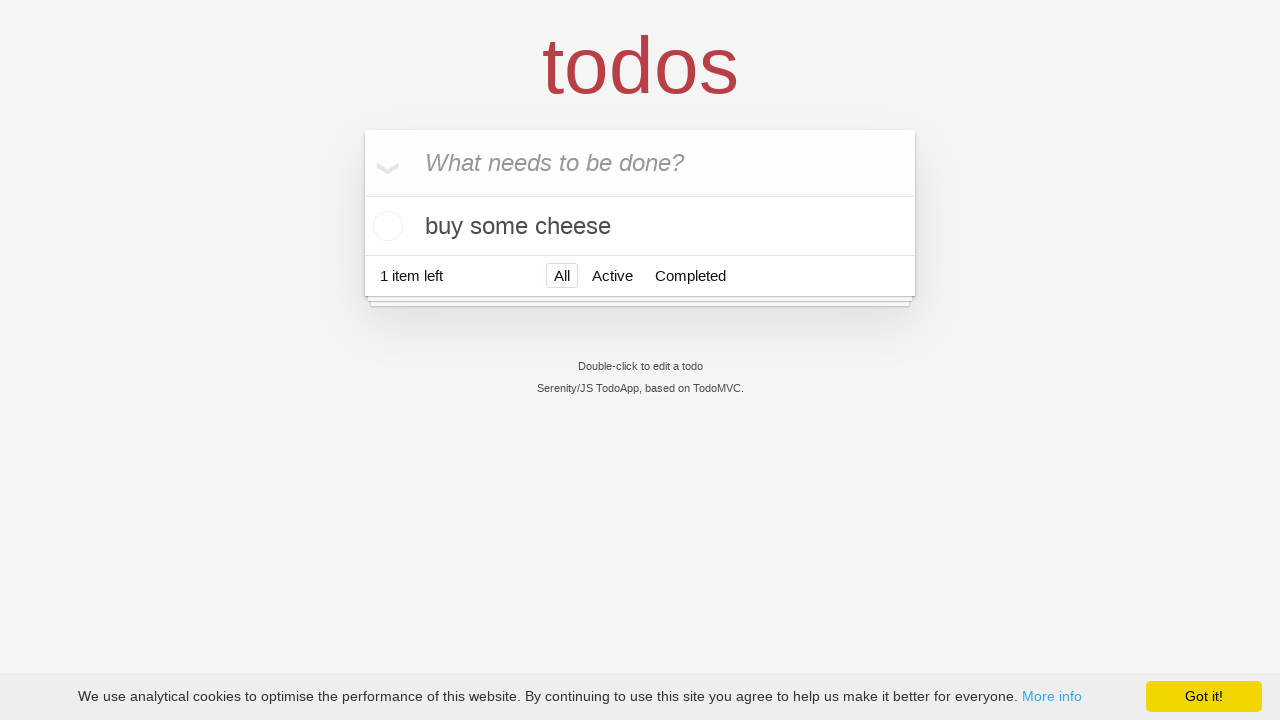

Filled new todo input with 'feed the cat' on .new-todo
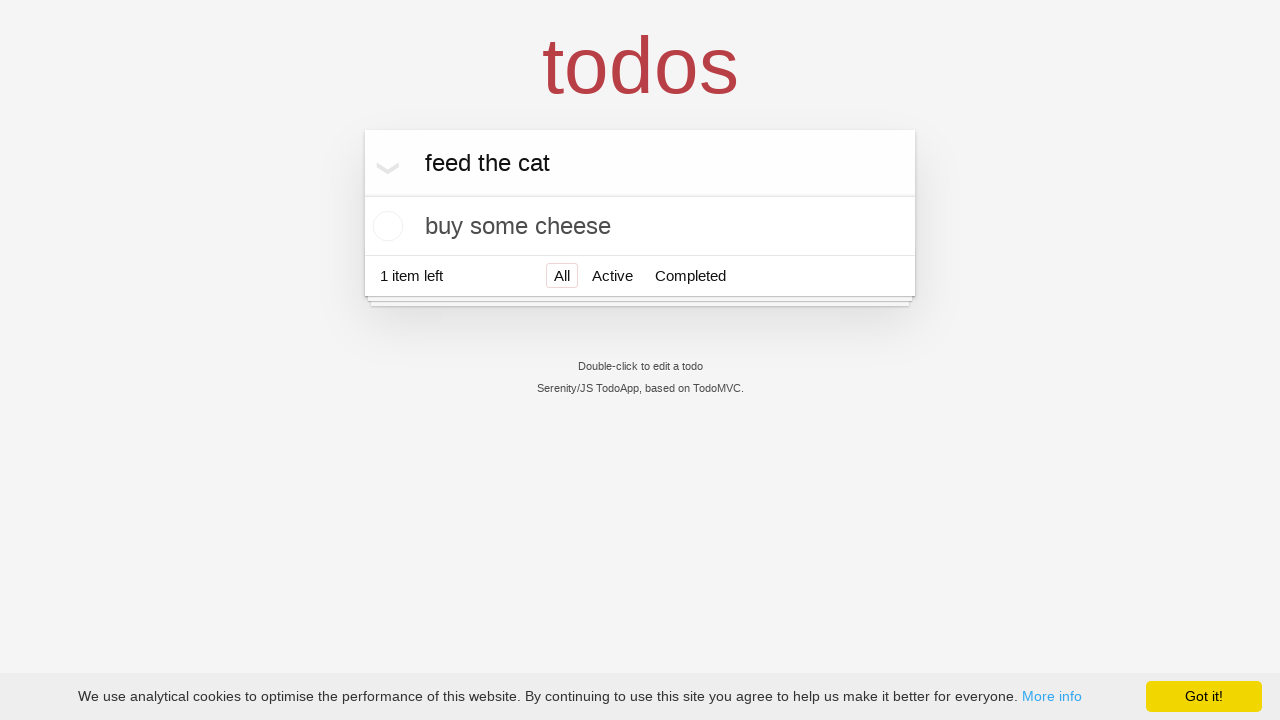

Pressed Enter to add second todo item on .new-todo
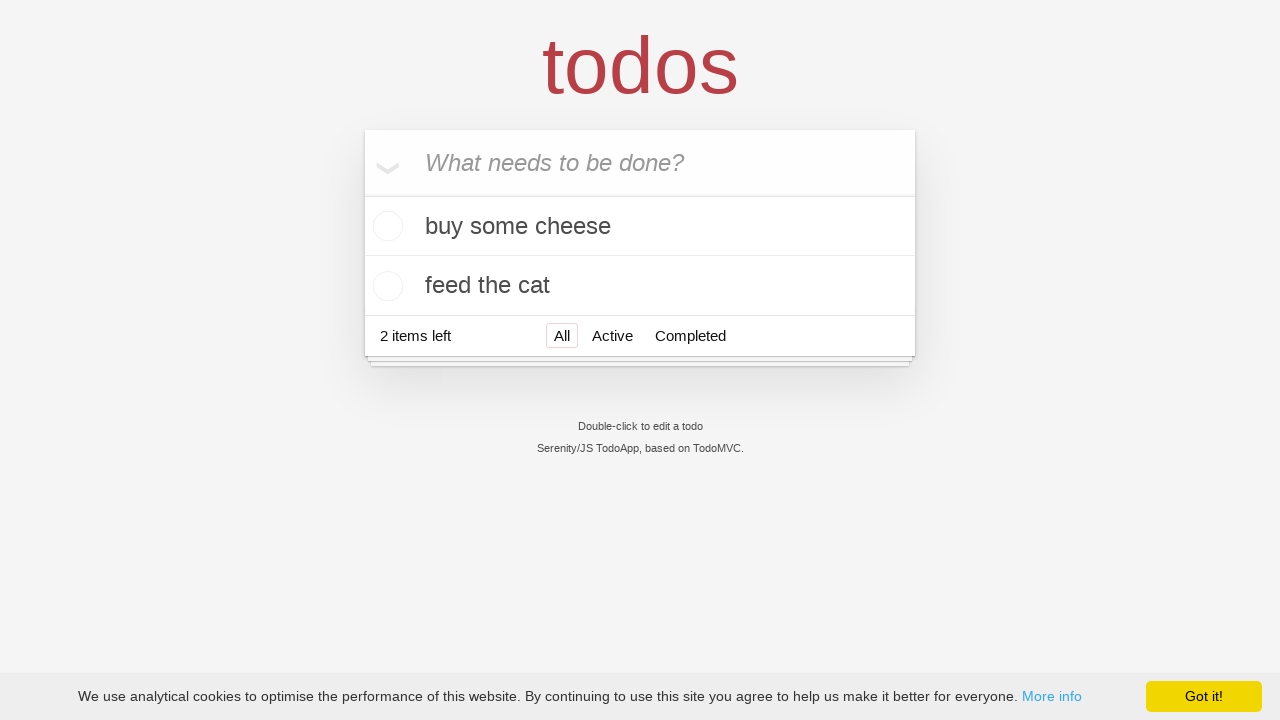

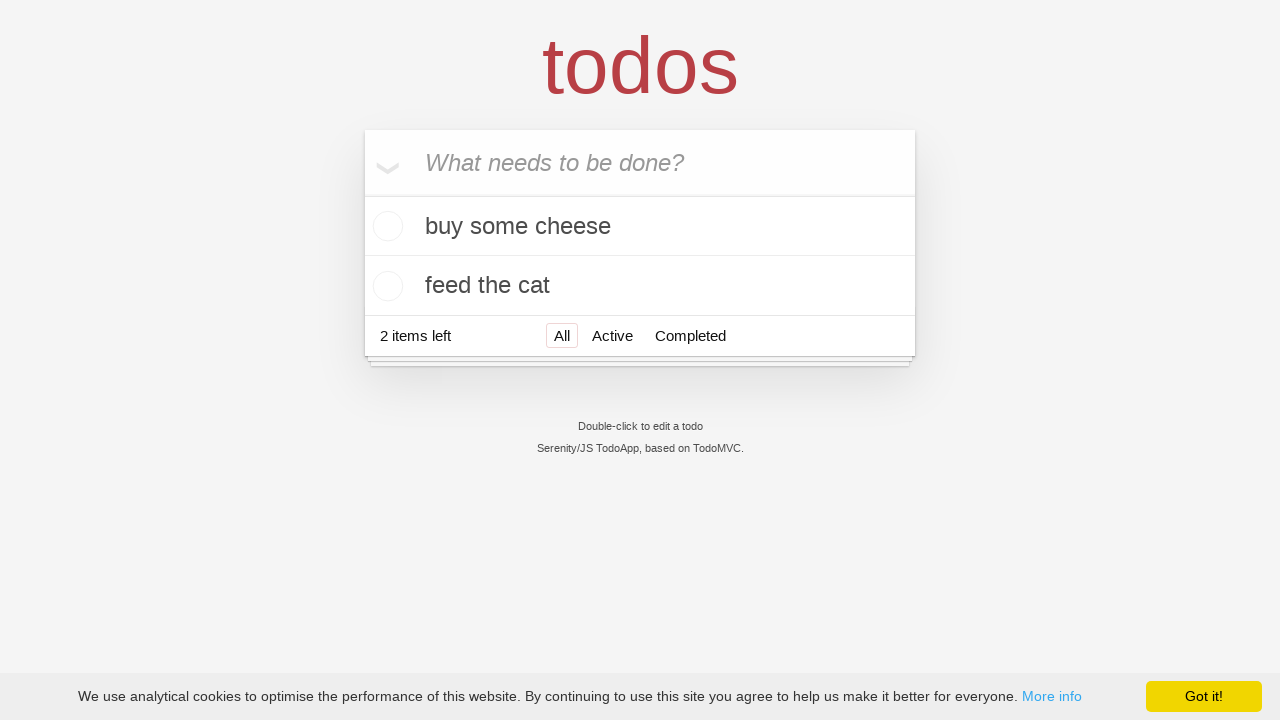